Navigates to GitHub Status page, finds the "Git Operations" component, and interacts with availability timeline bars to check for any non-green (impacted) days by hovering over them

Starting URL: http://www.githubstatus.com

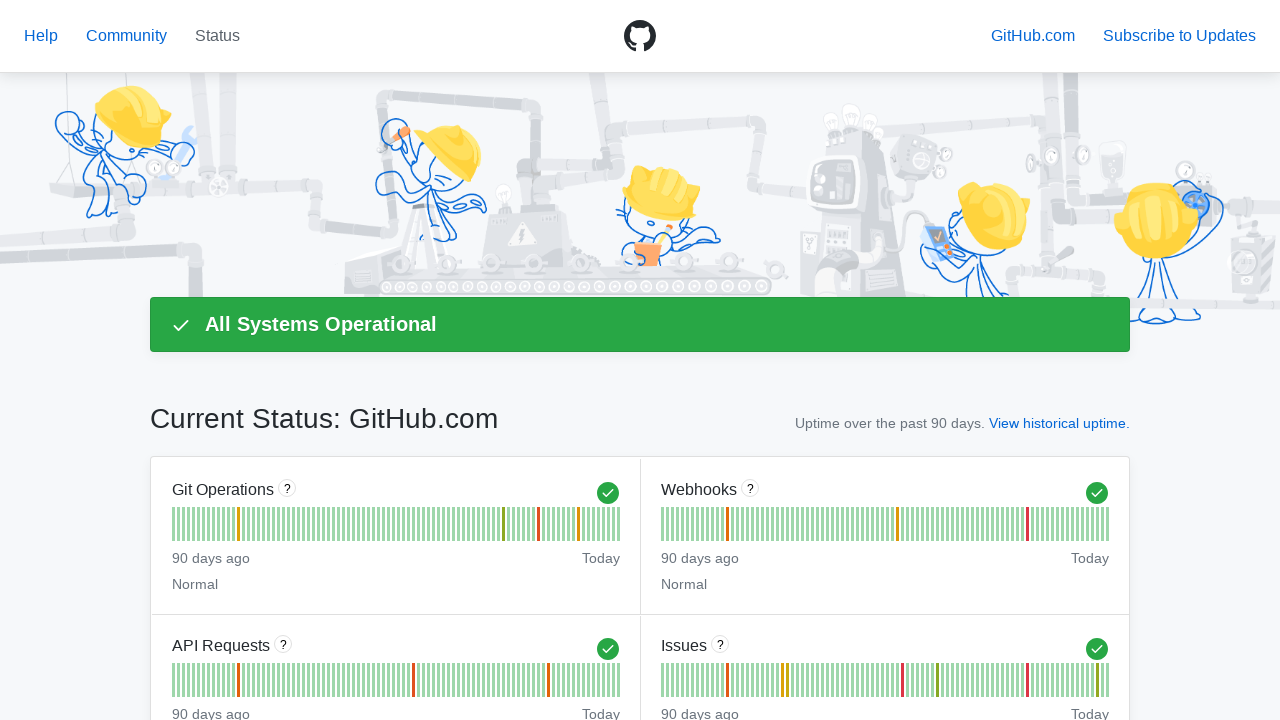

Navigated to GitHub Status page
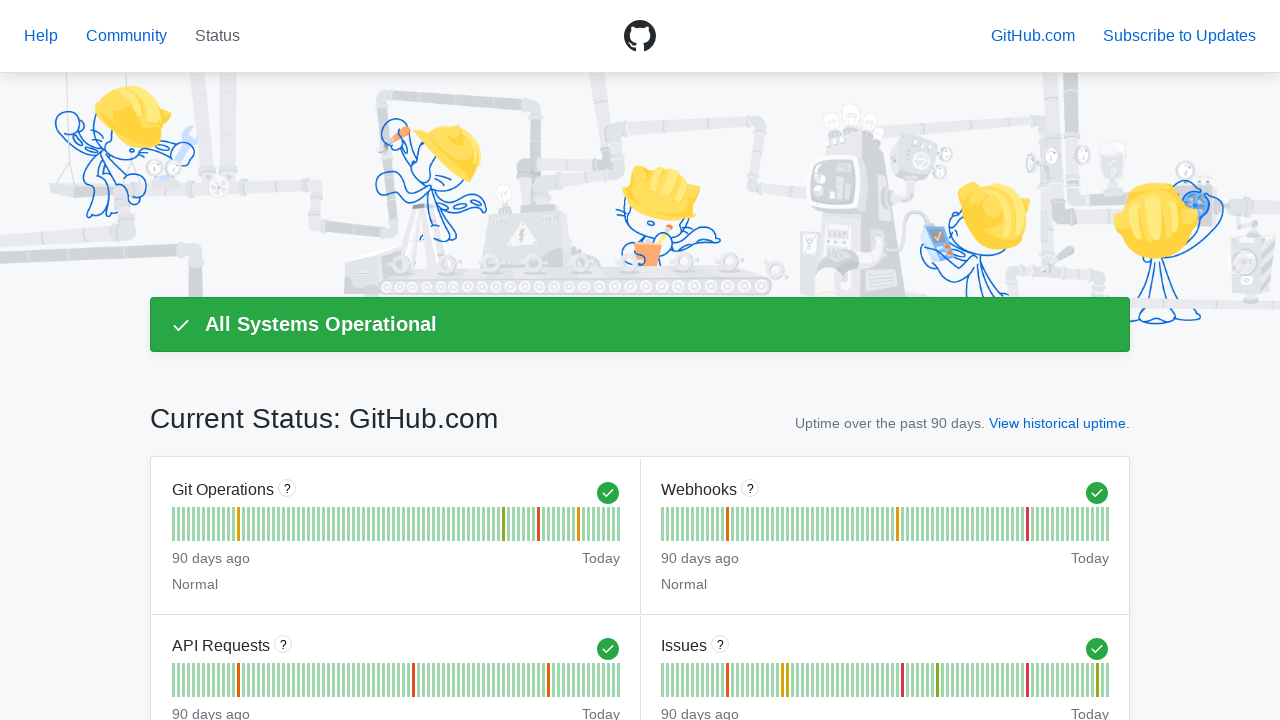

Located all component category names
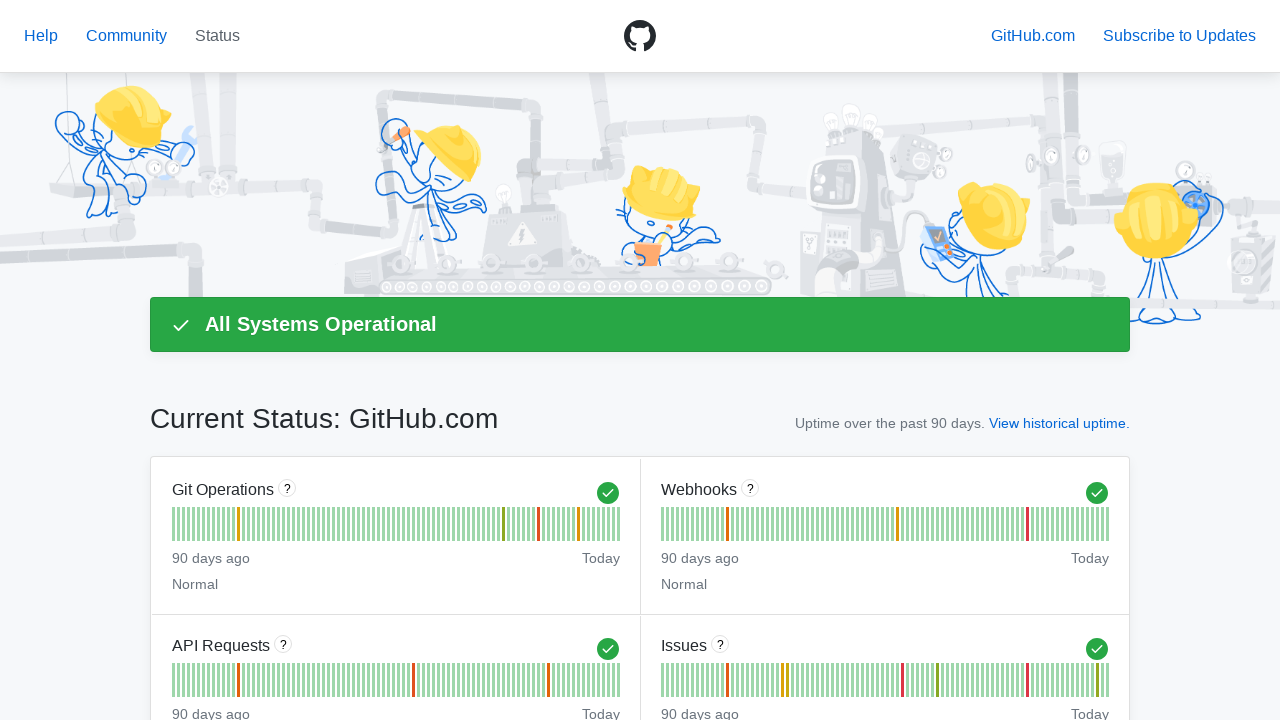

Found 'Git Operations' component at index 1
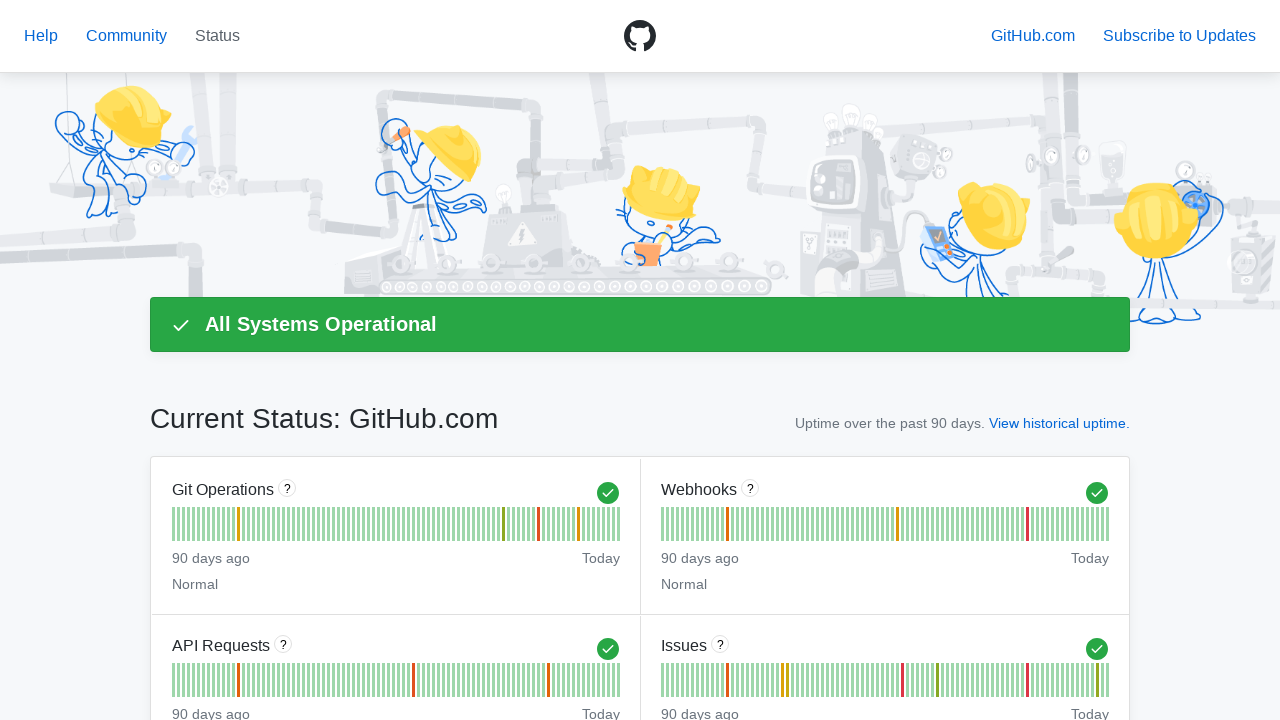

Retrieved availability timeline bars for Git Operations component
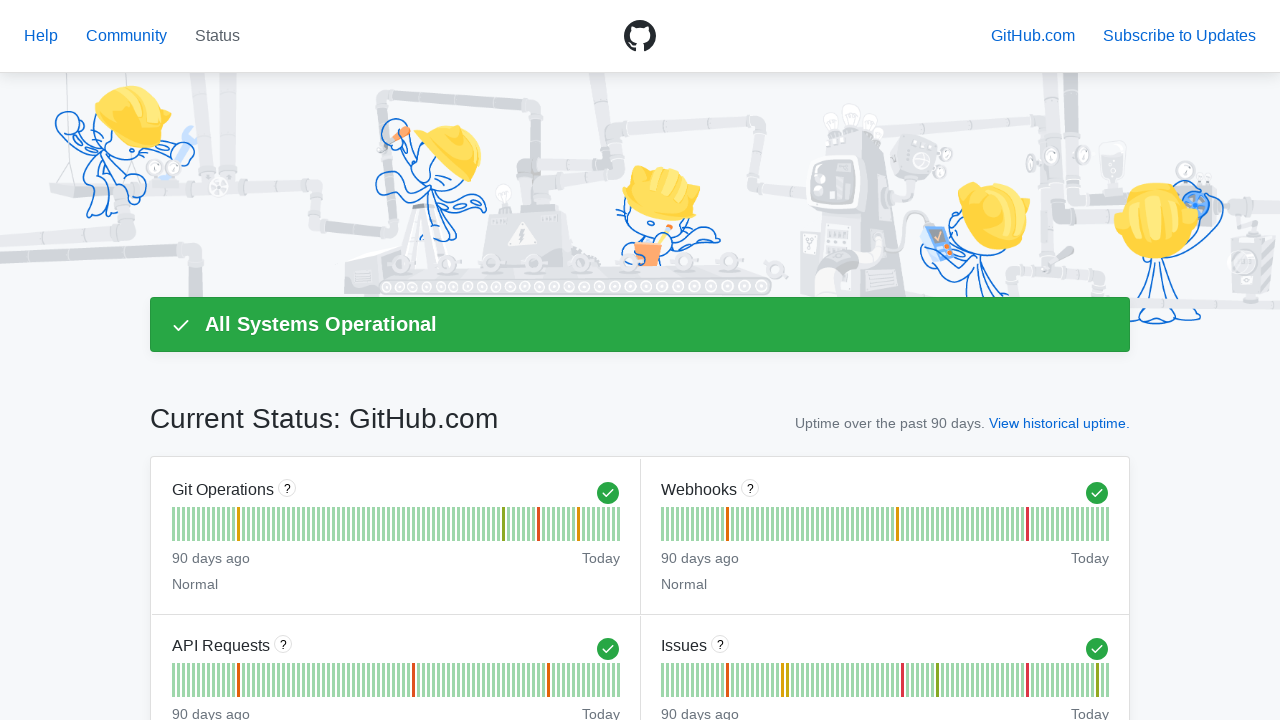

Hovered over non-green timeline bar (color: #dca309)
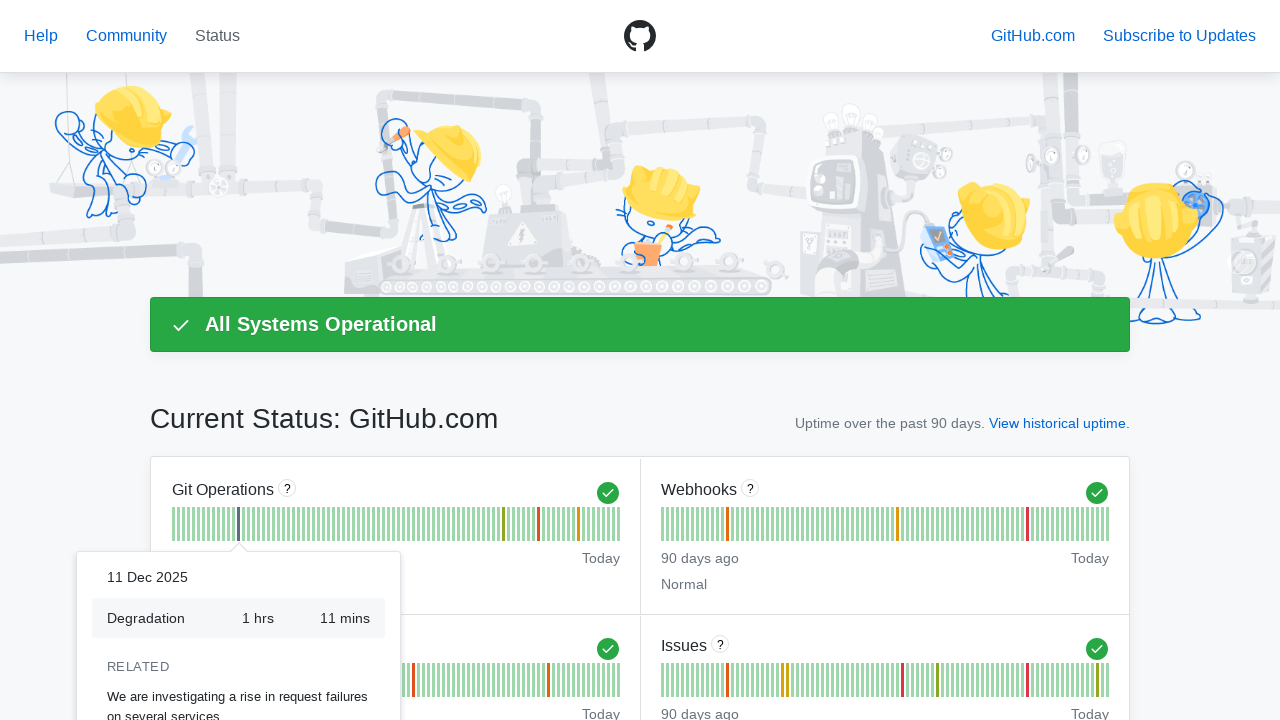

Waited for tooltip to appear
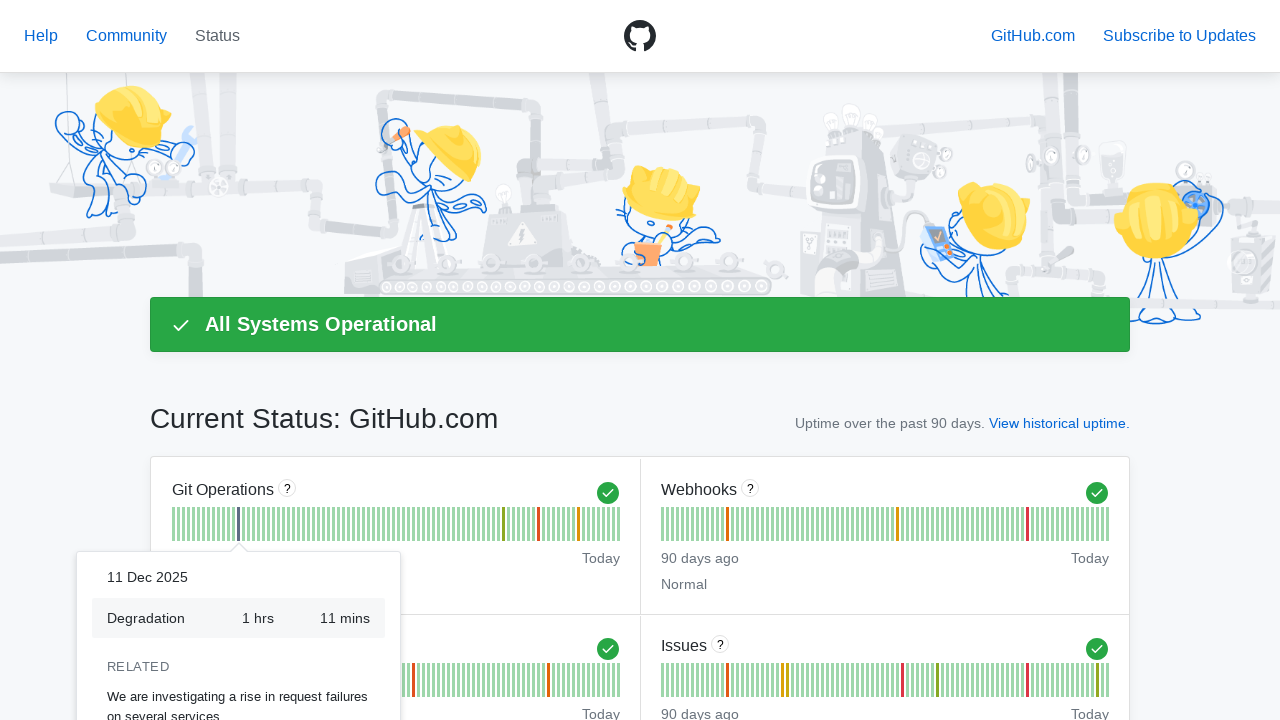

Found impacted day: 11 Dec 2025
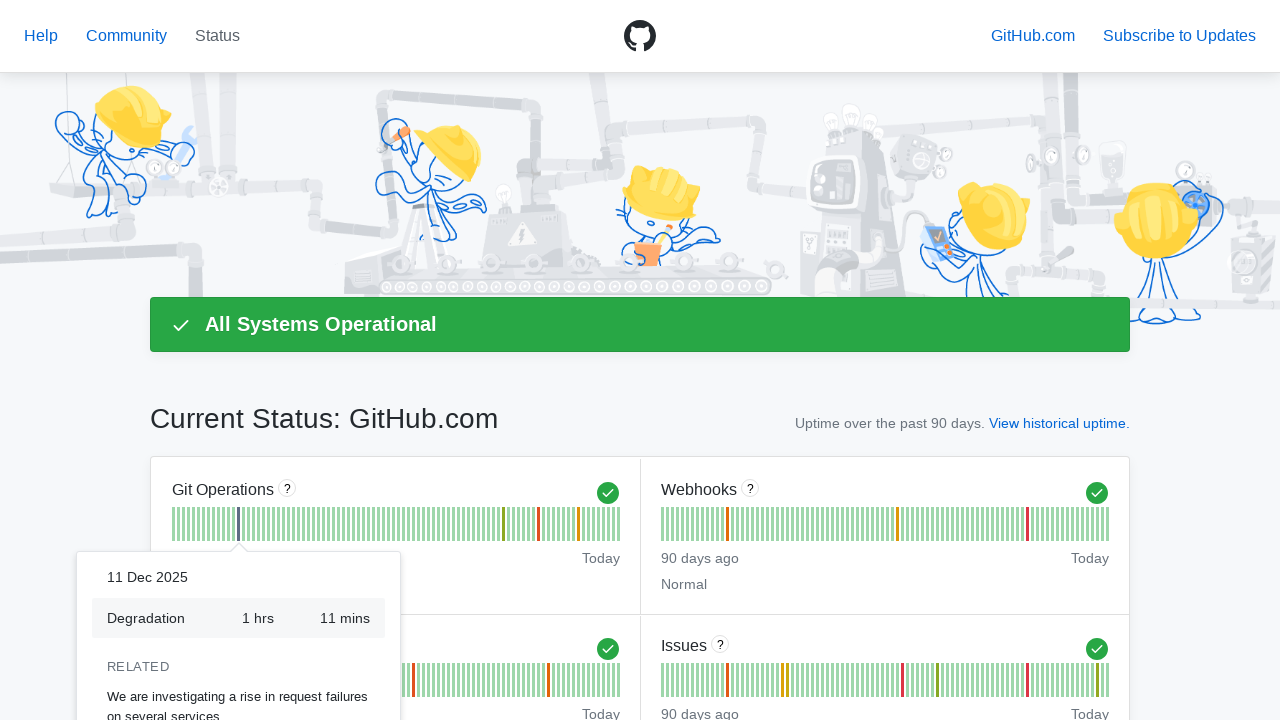

Hovered over non-green timeline bar (color: #8da923)
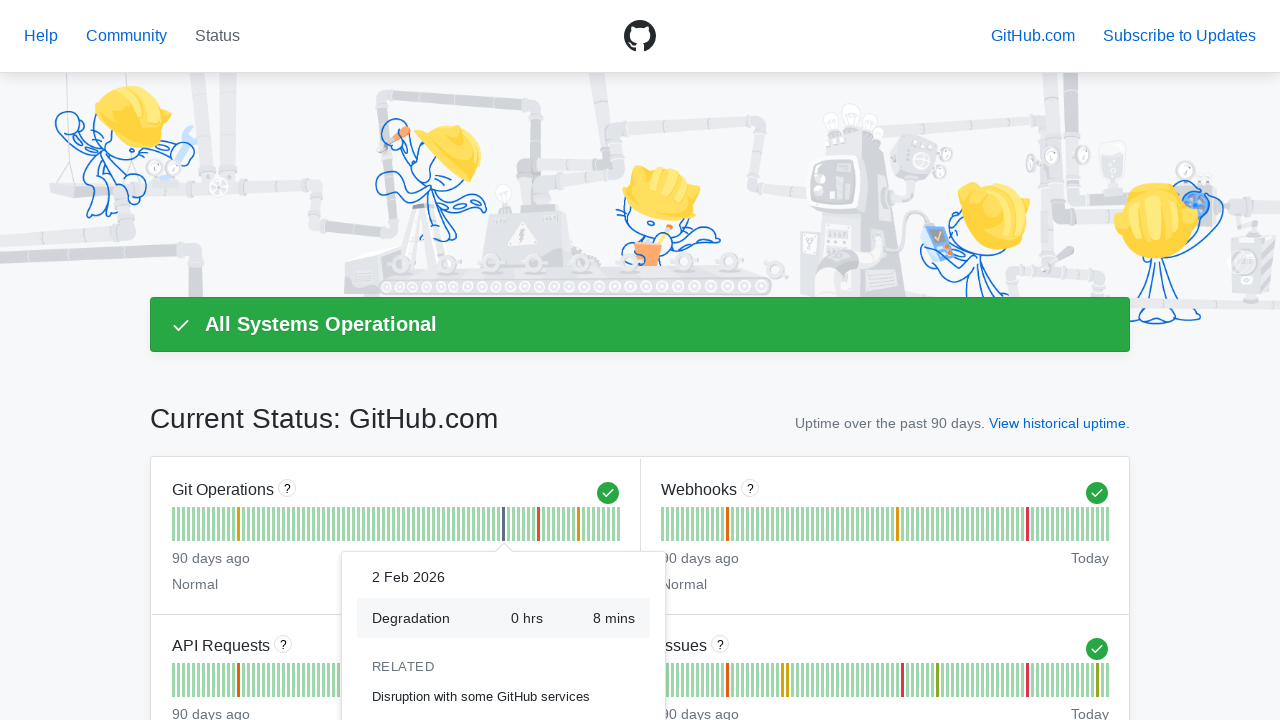

Waited for tooltip to appear
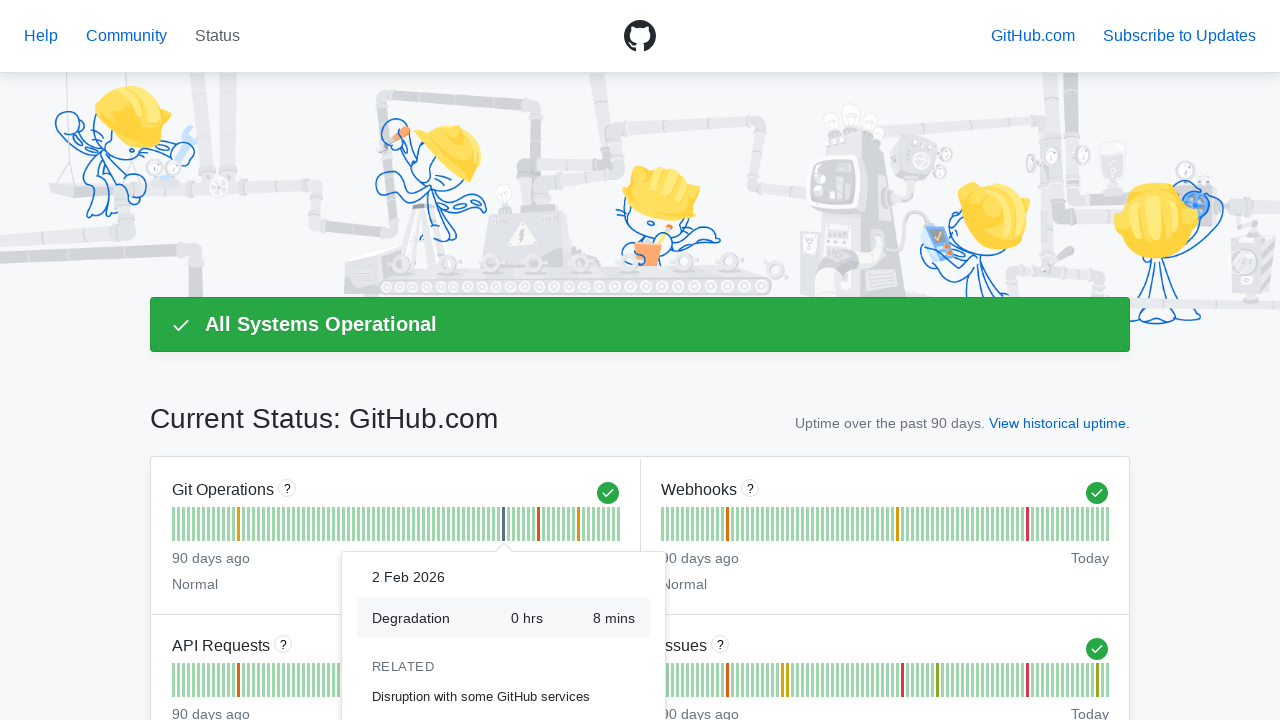

Found impacted day: 2 Feb 2026
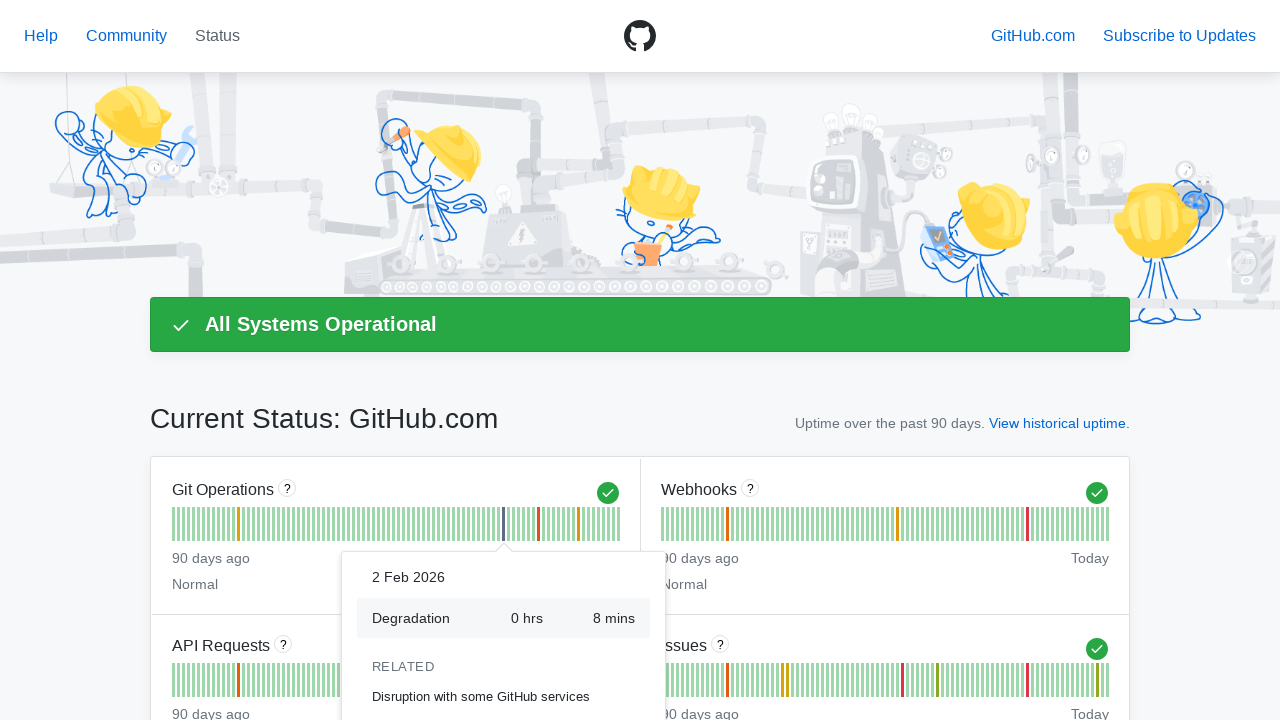

Hovered over non-green timeline bar (color: #e05020)
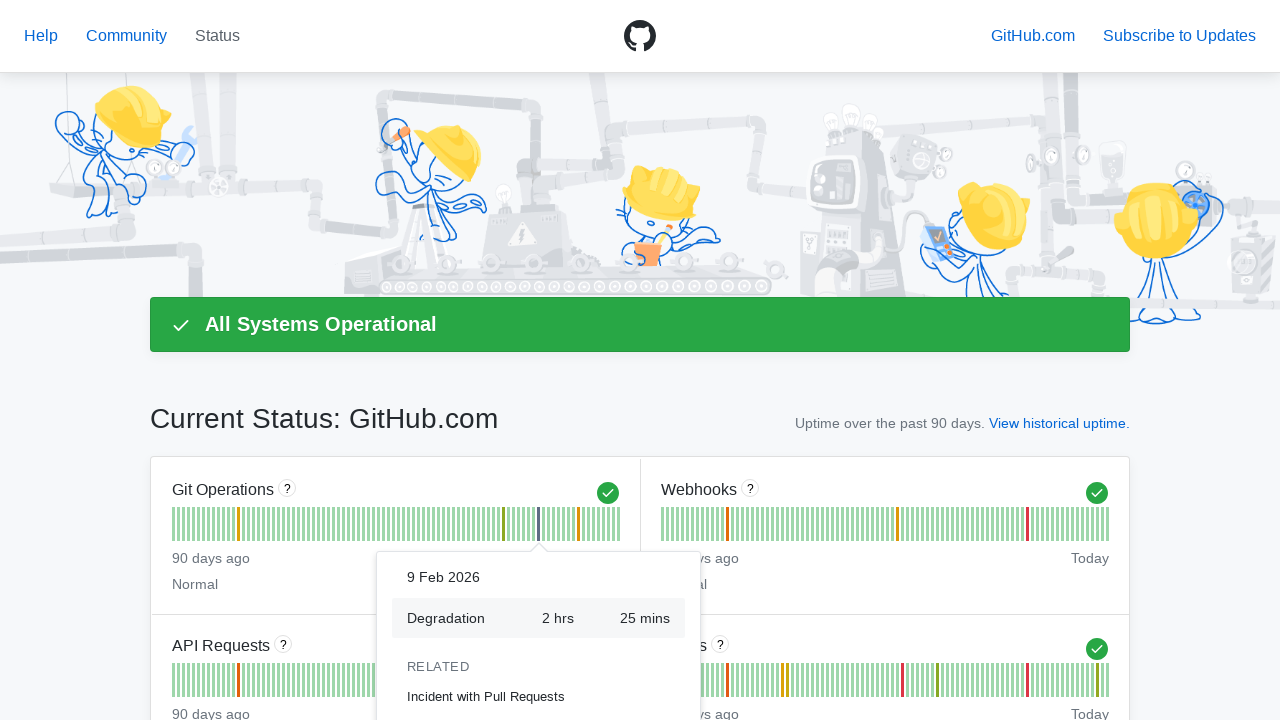

Waited for tooltip to appear
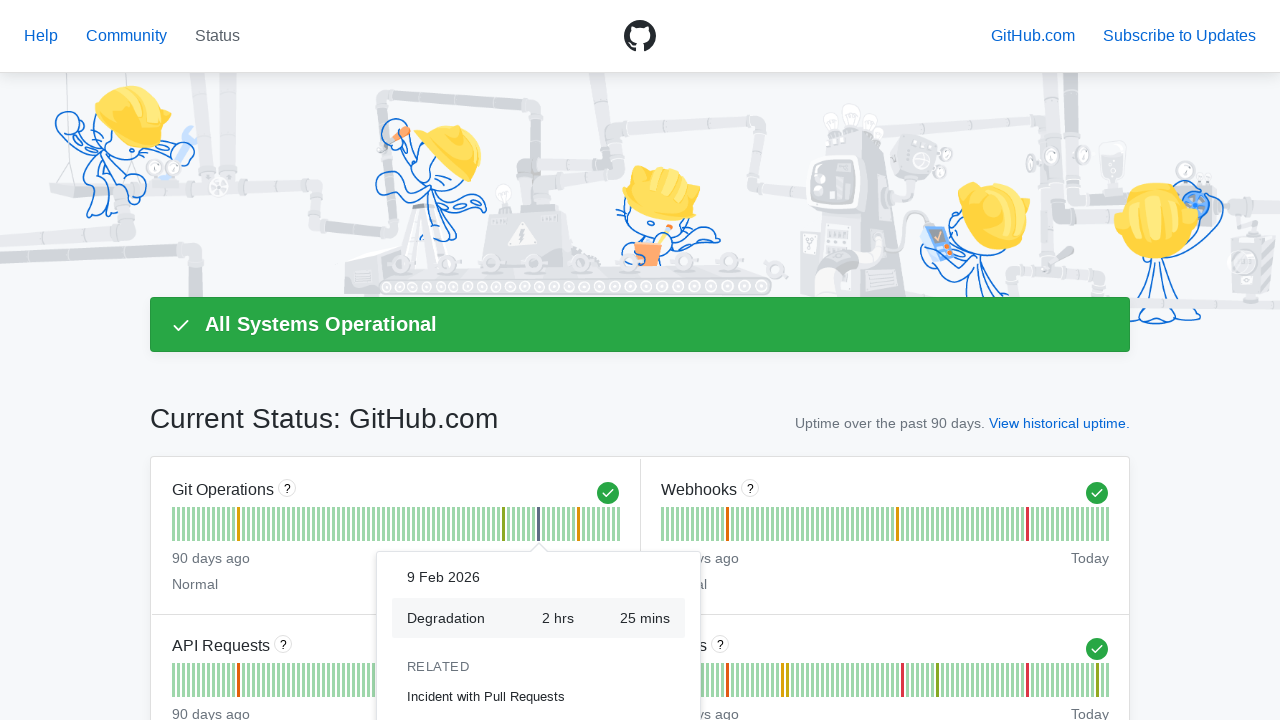

Found impacted day: 9 Feb 2026
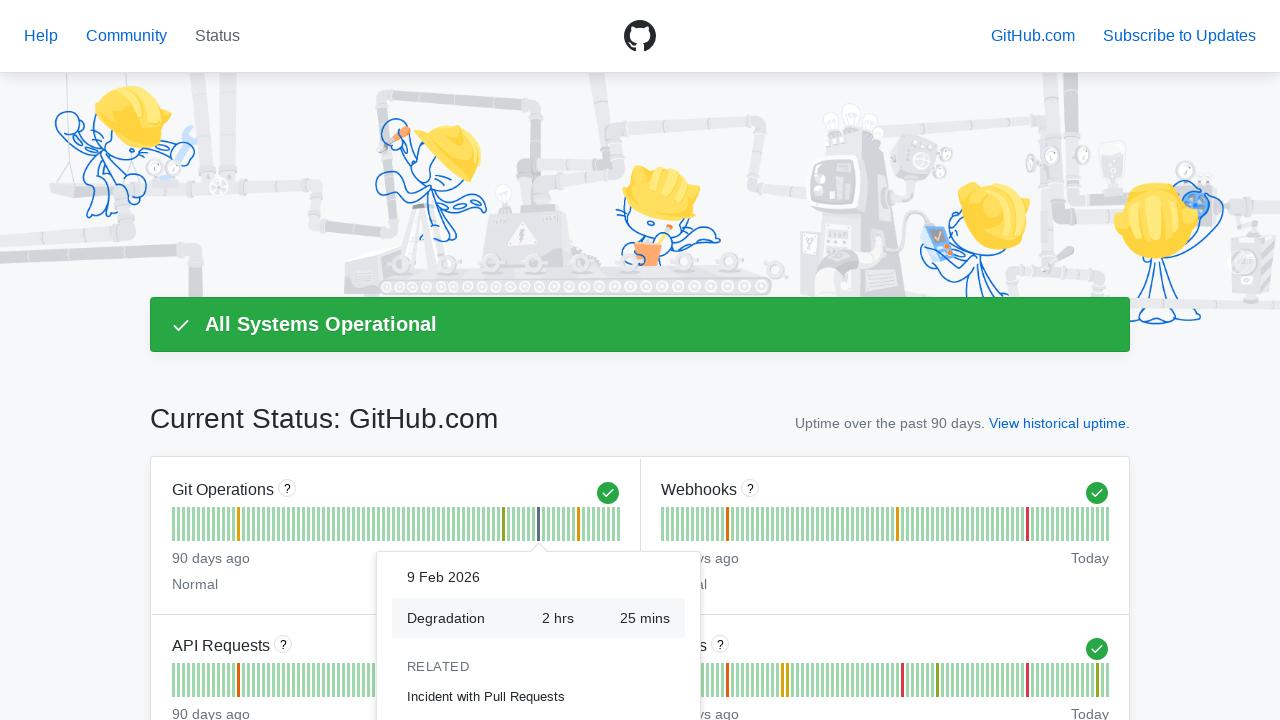

Hovered over non-green timeline bar (color: #de9309)
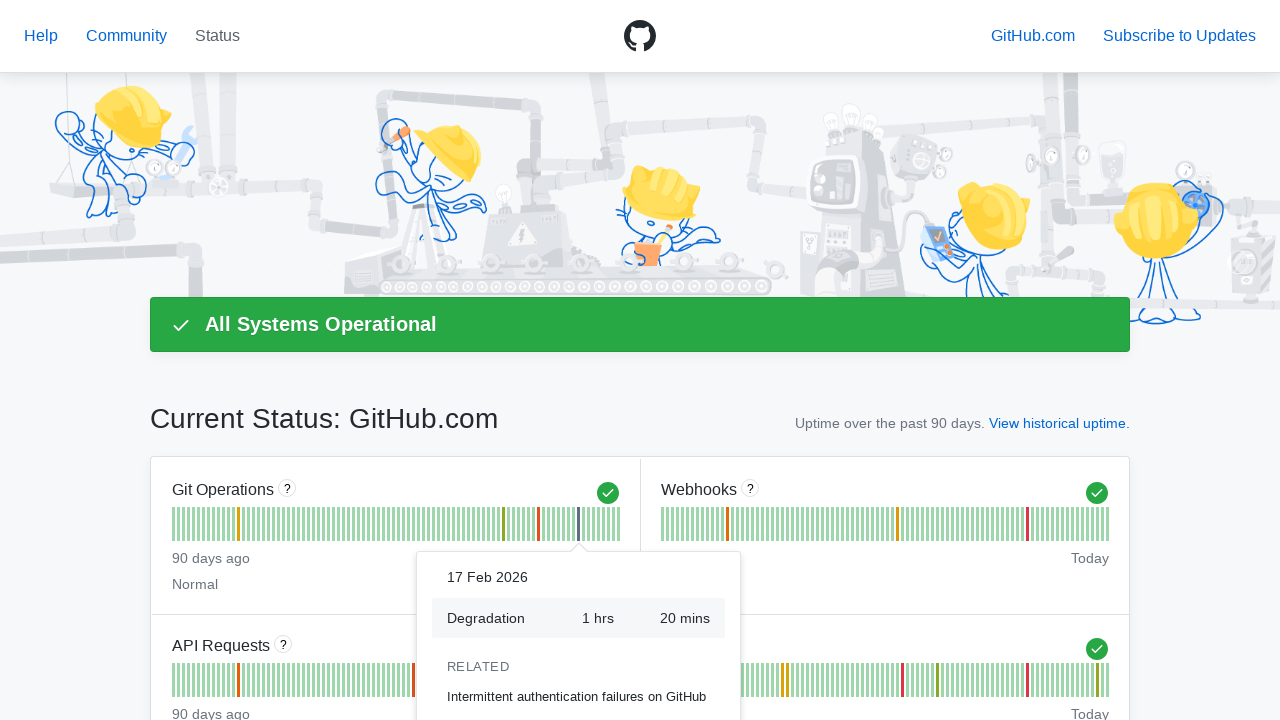

Waited for tooltip to appear
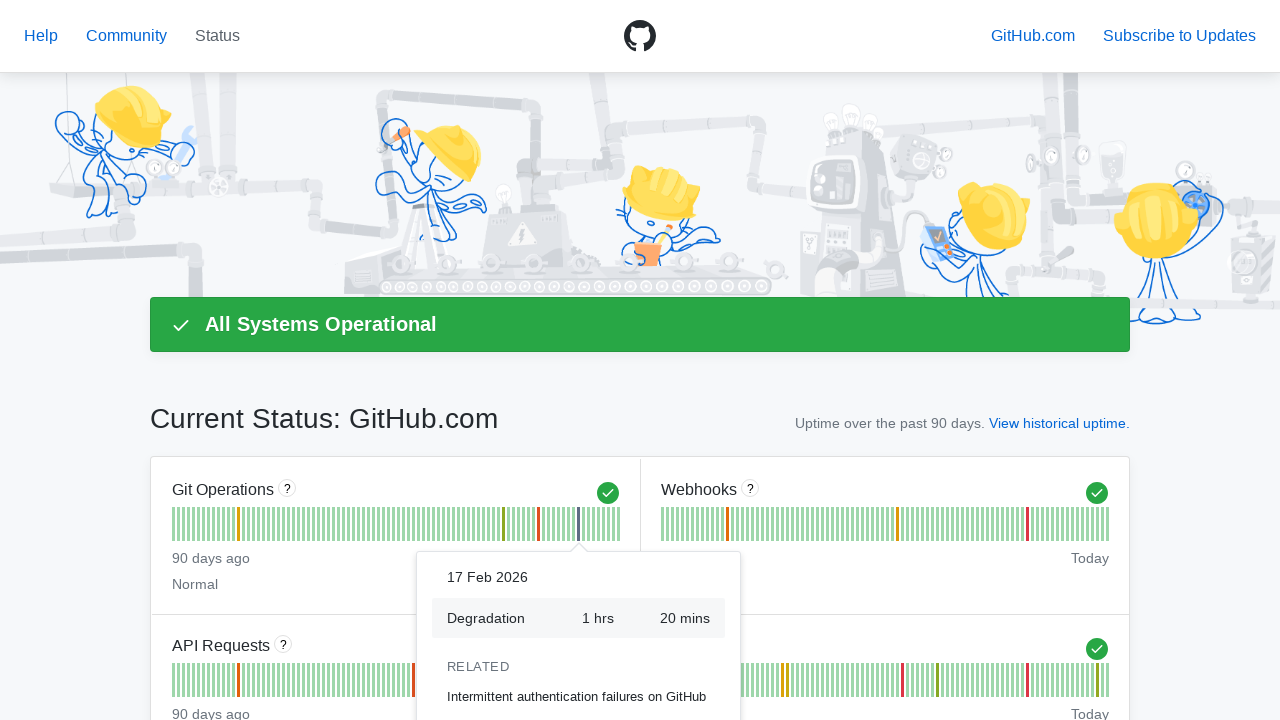

Found impacted day: 17 Feb 2026
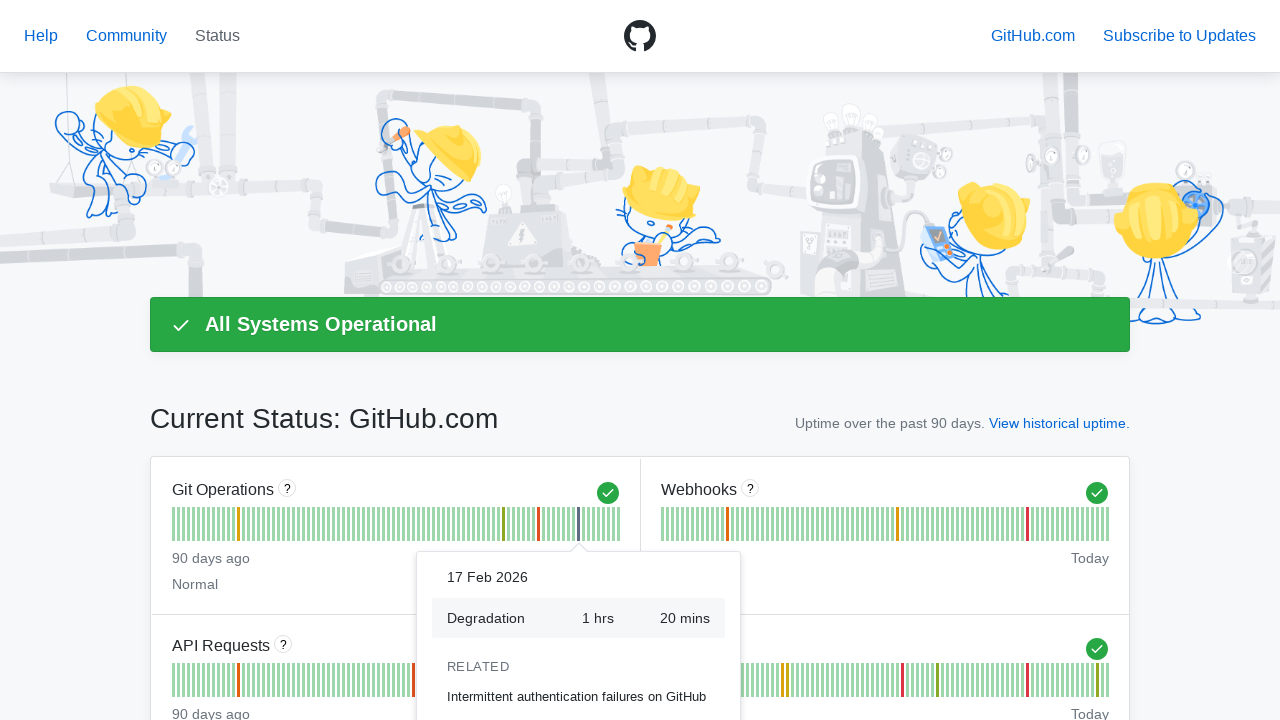

Completed scan - found 4 impacted days
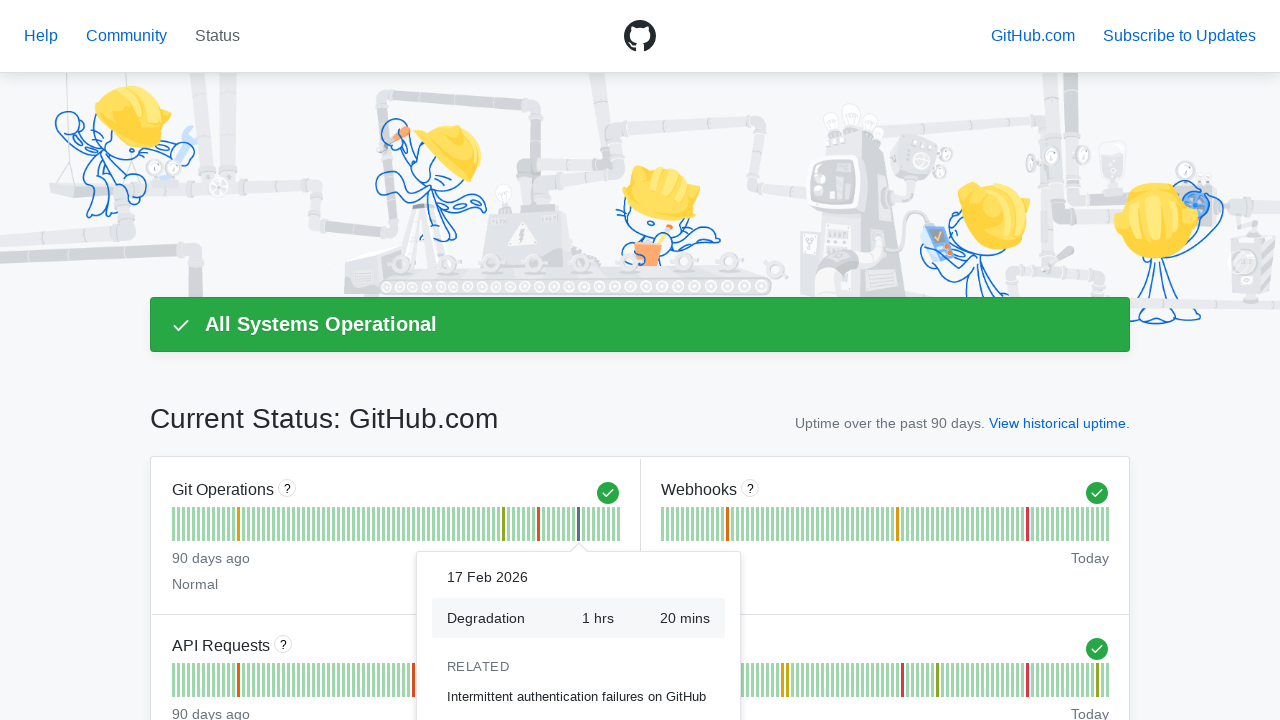

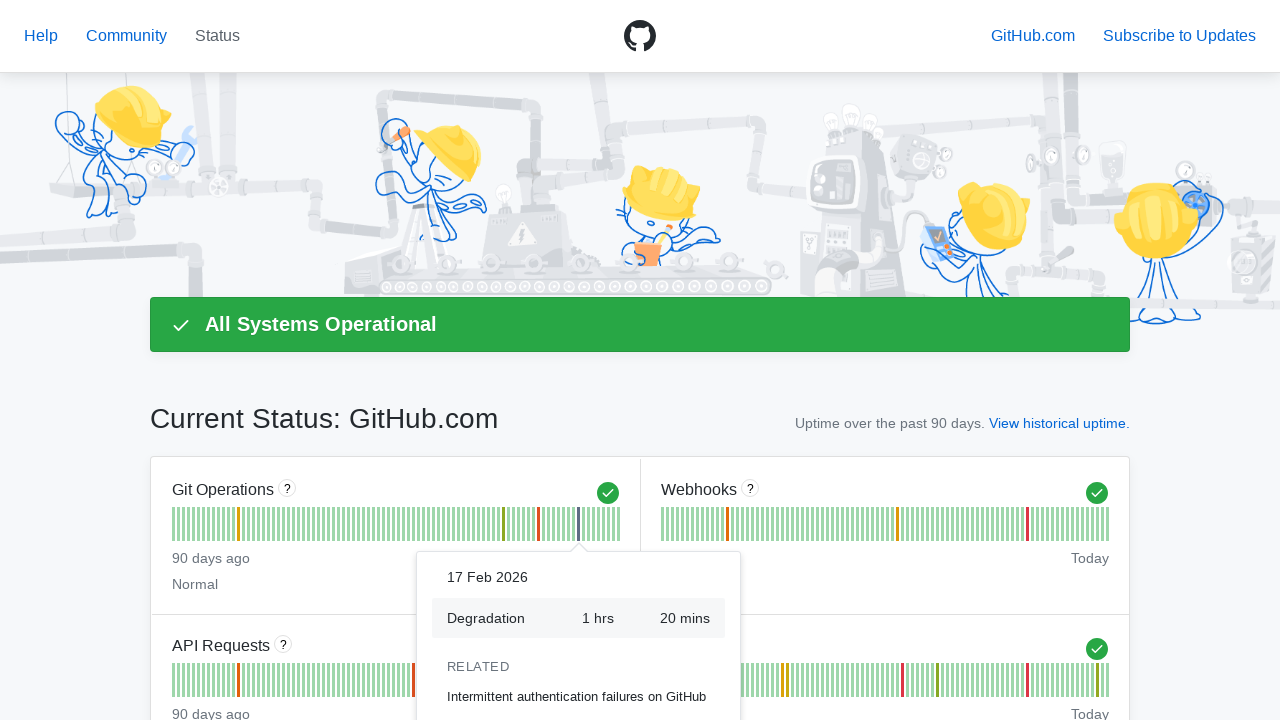